Navigates to the Ubuntu homepage and verifies that the page title contains 'Ubuntu'

Starting URL: http://www.ubuntu.com/

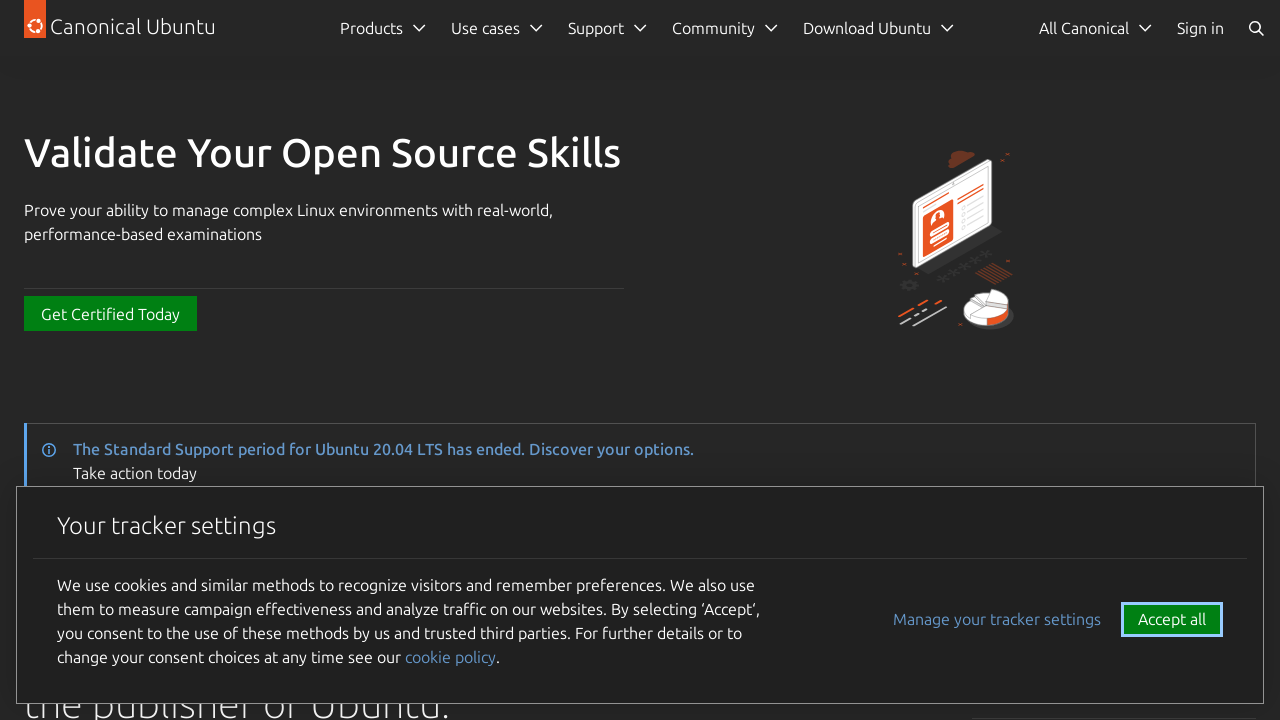

Navigated to Ubuntu homepage
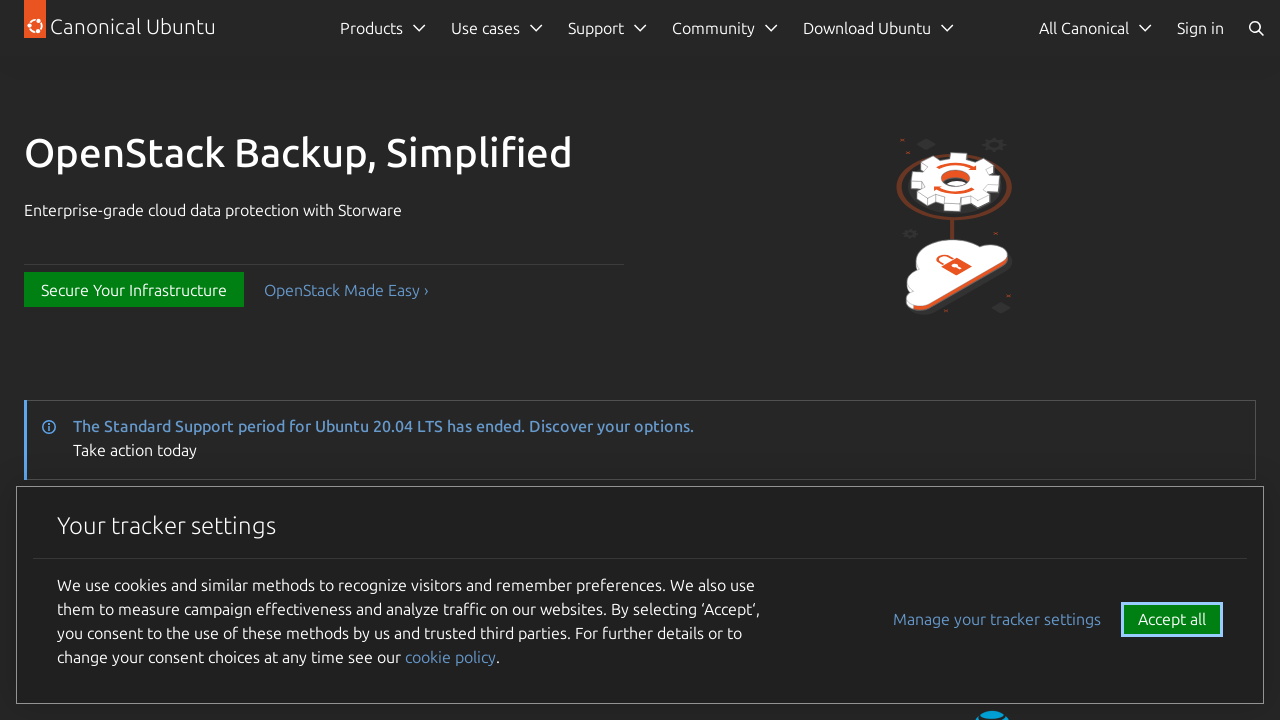

Verified that 'Ubuntu' is present in page title
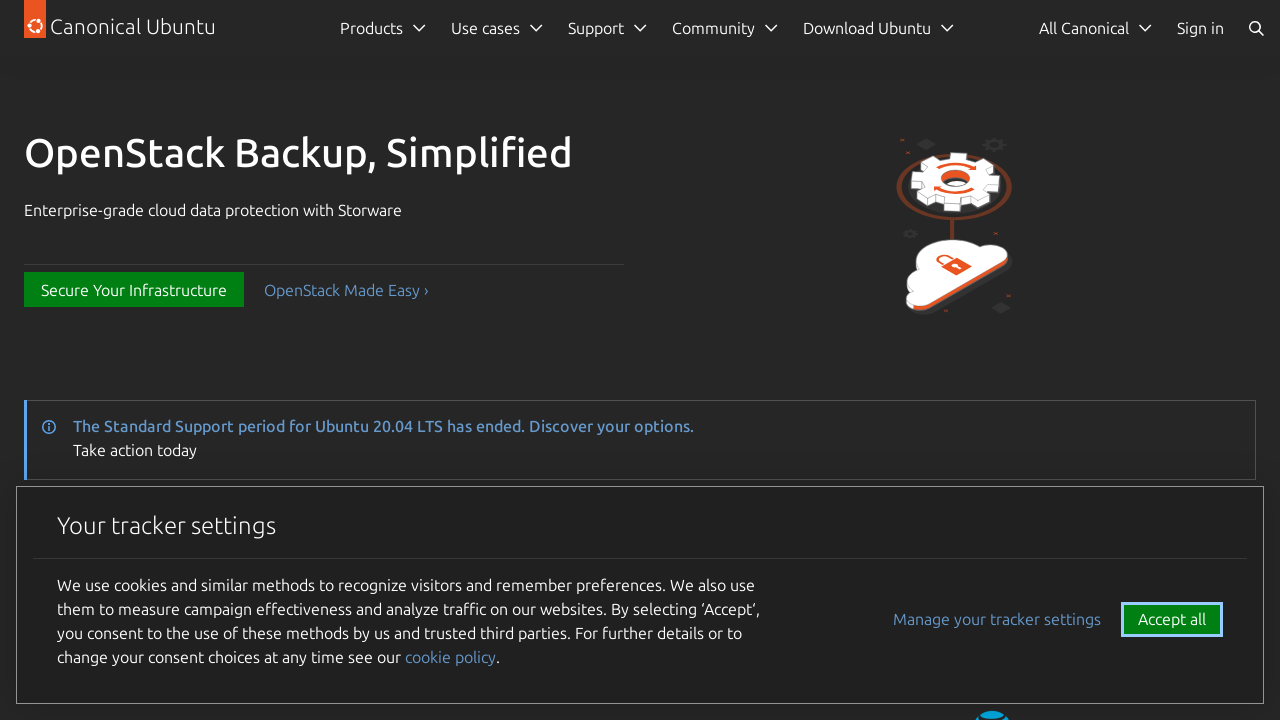

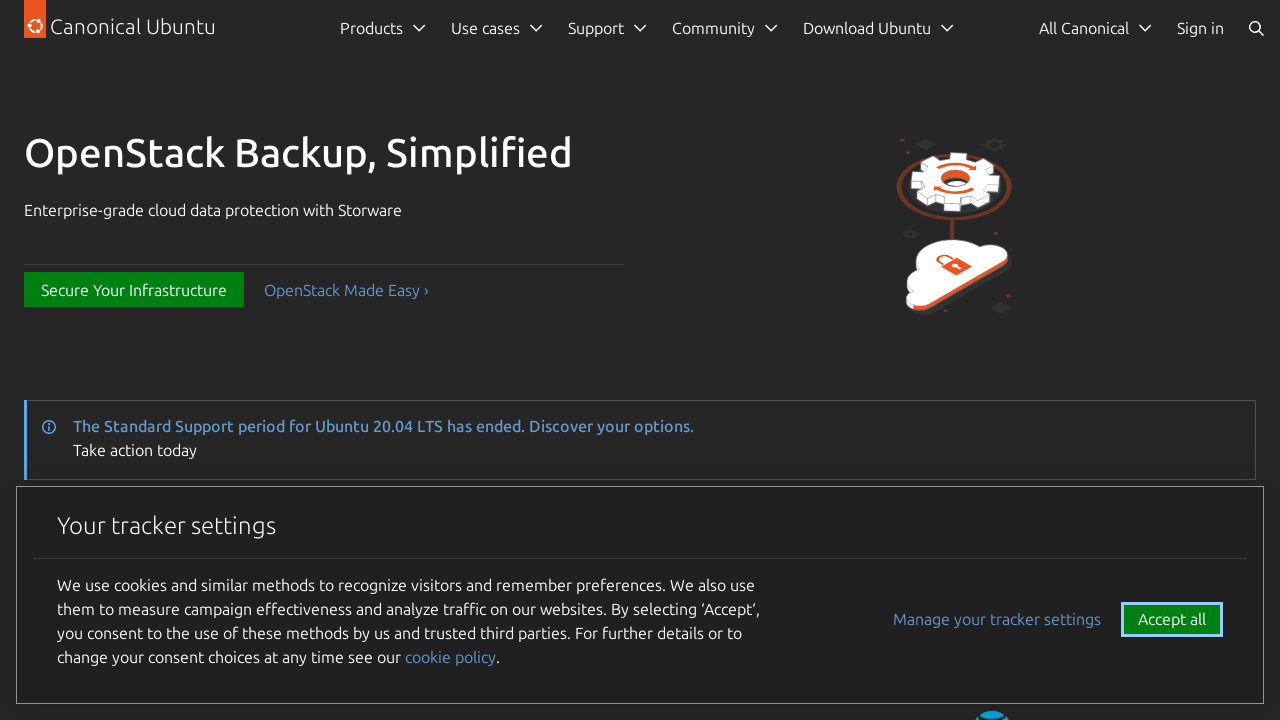